Tests that a todo item is removed when edited to an empty string

Starting URL: https://demo.playwright.dev/todomvc

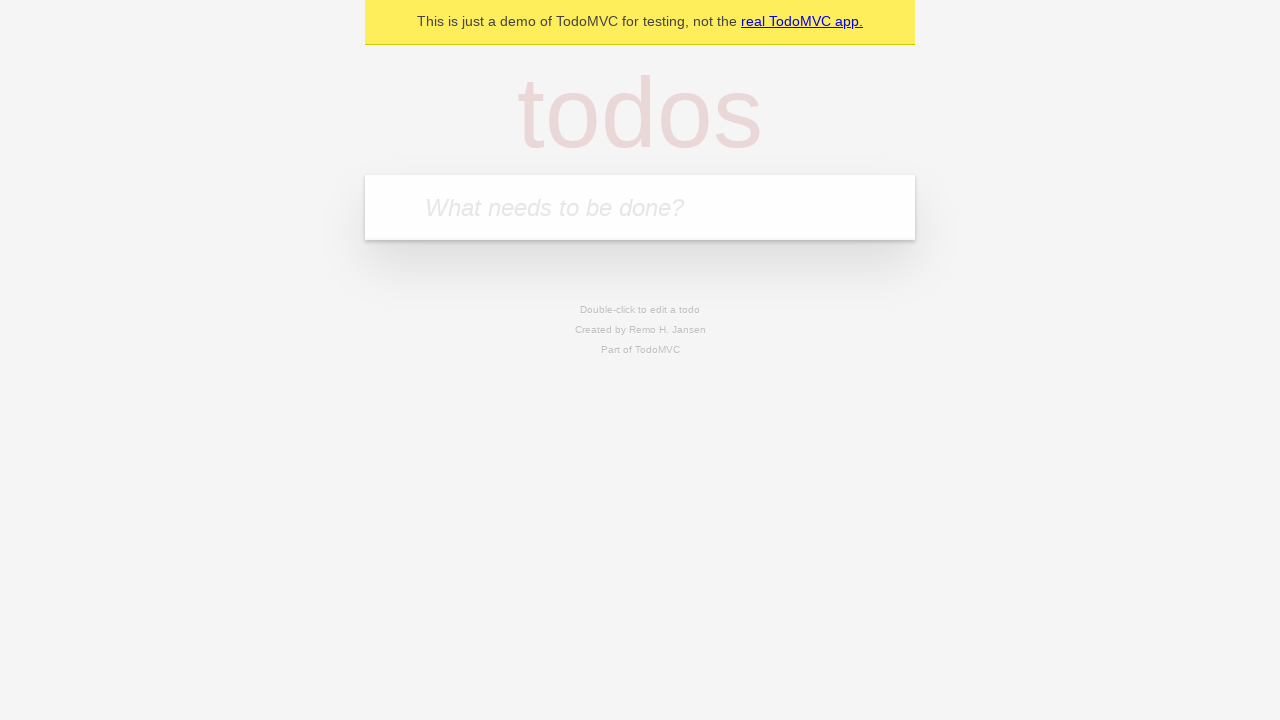

Filled new todo field with 'buy some cheese' on internal:attr=[placeholder="What needs to be done?"i]
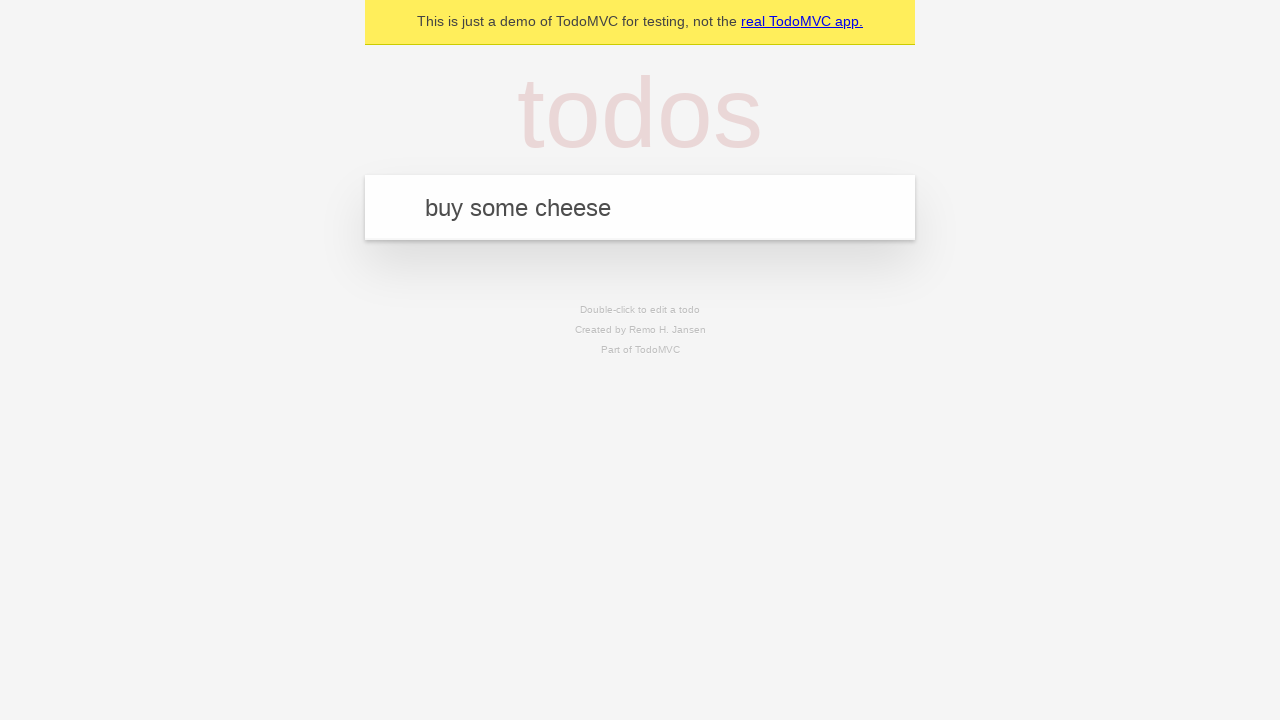

Pressed Enter to create todo item 'buy some cheese' on internal:attr=[placeholder="What needs to be done?"i]
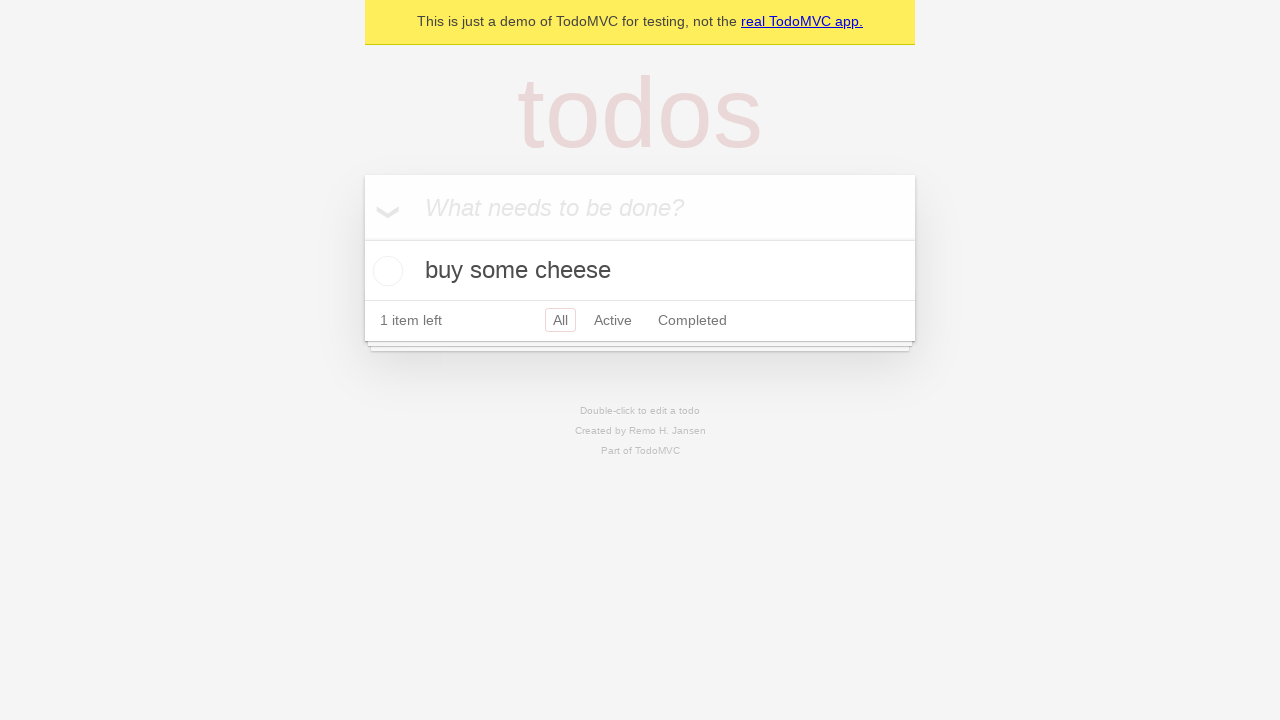

Filled new todo field with 'feed the cat' on internal:attr=[placeholder="What needs to be done?"i]
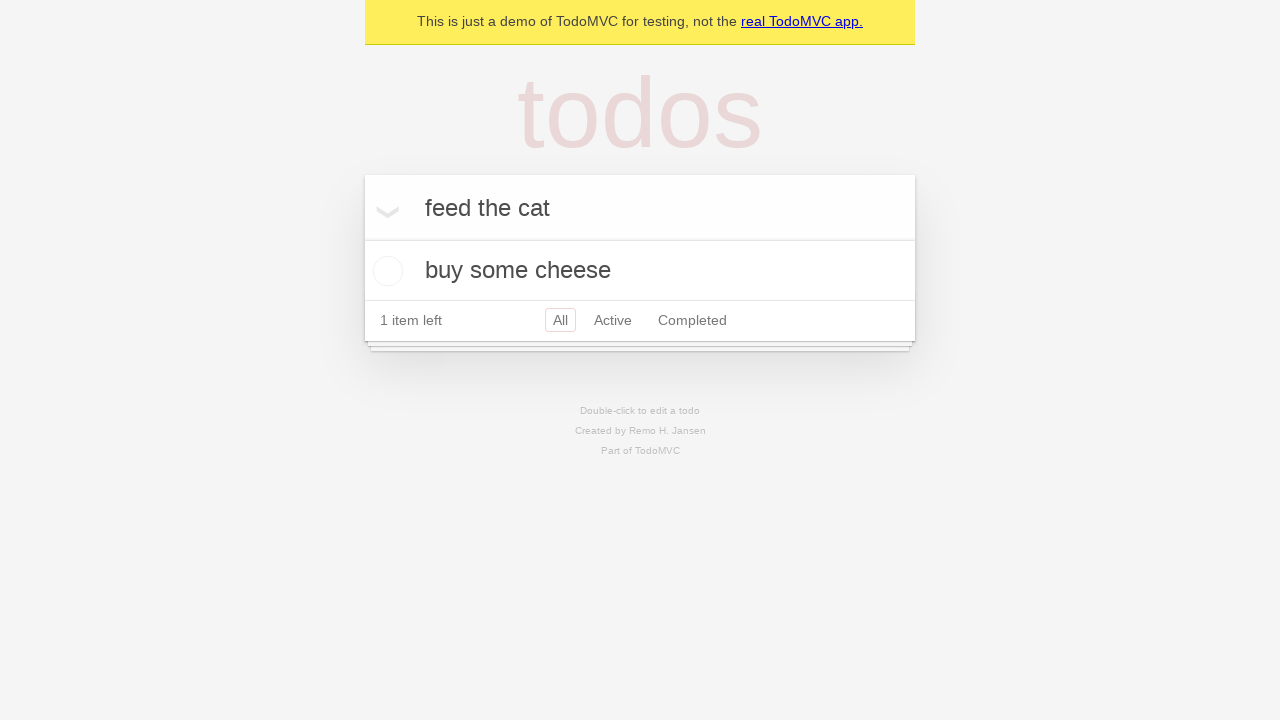

Pressed Enter to create todo item 'feed the cat' on internal:attr=[placeholder="What needs to be done?"i]
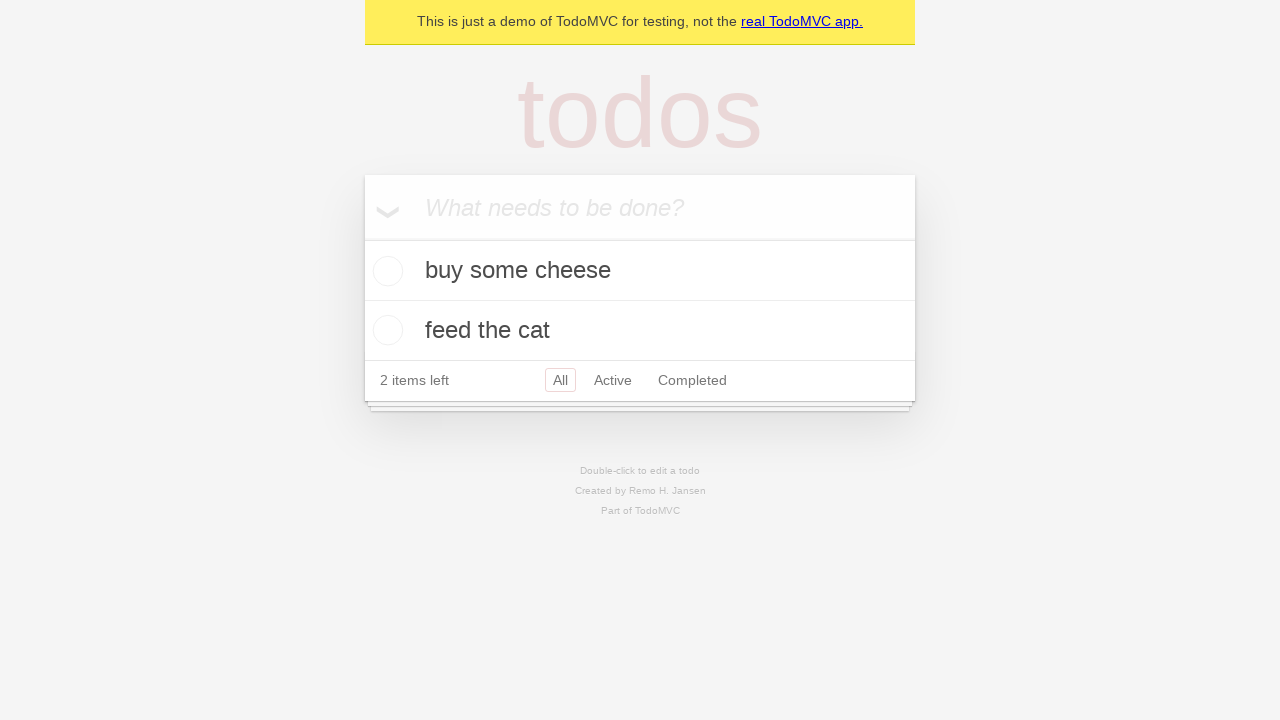

Filled new todo field with 'book a doctors appointment' on internal:attr=[placeholder="What needs to be done?"i]
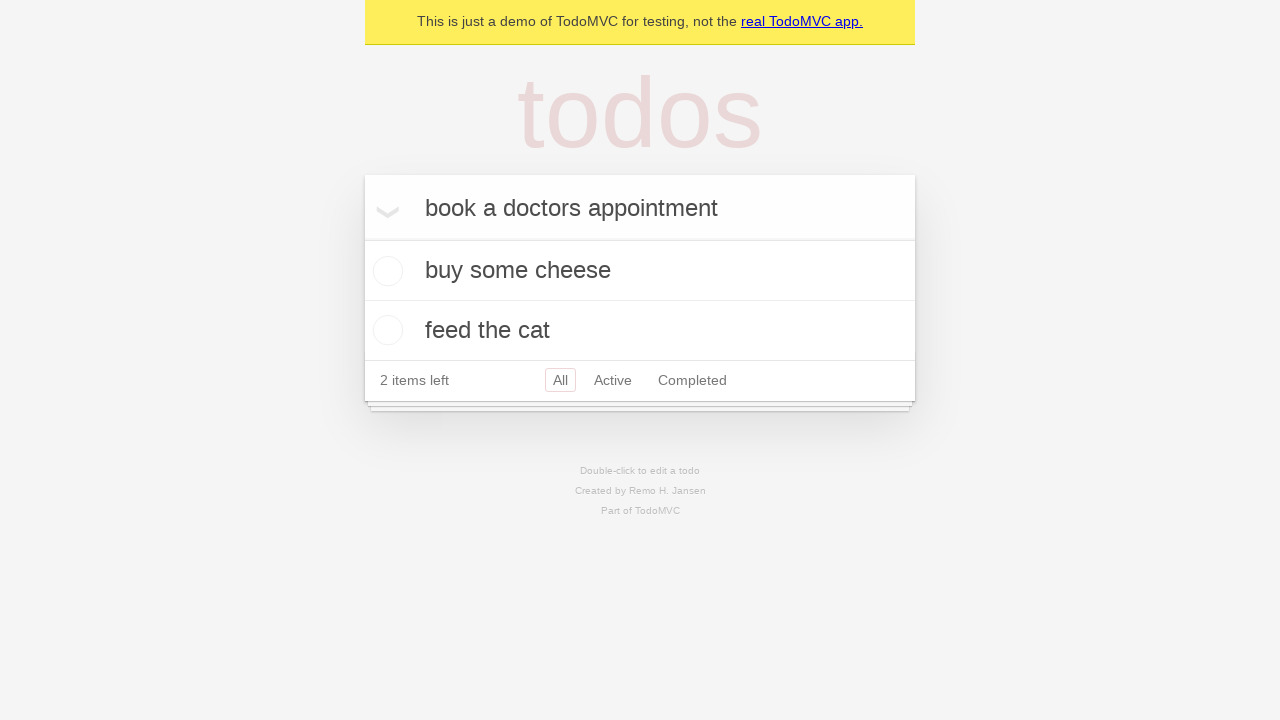

Pressed Enter to create todo item 'book a doctors appointment' on internal:attr=[placeholder="What needs to be done?"i]
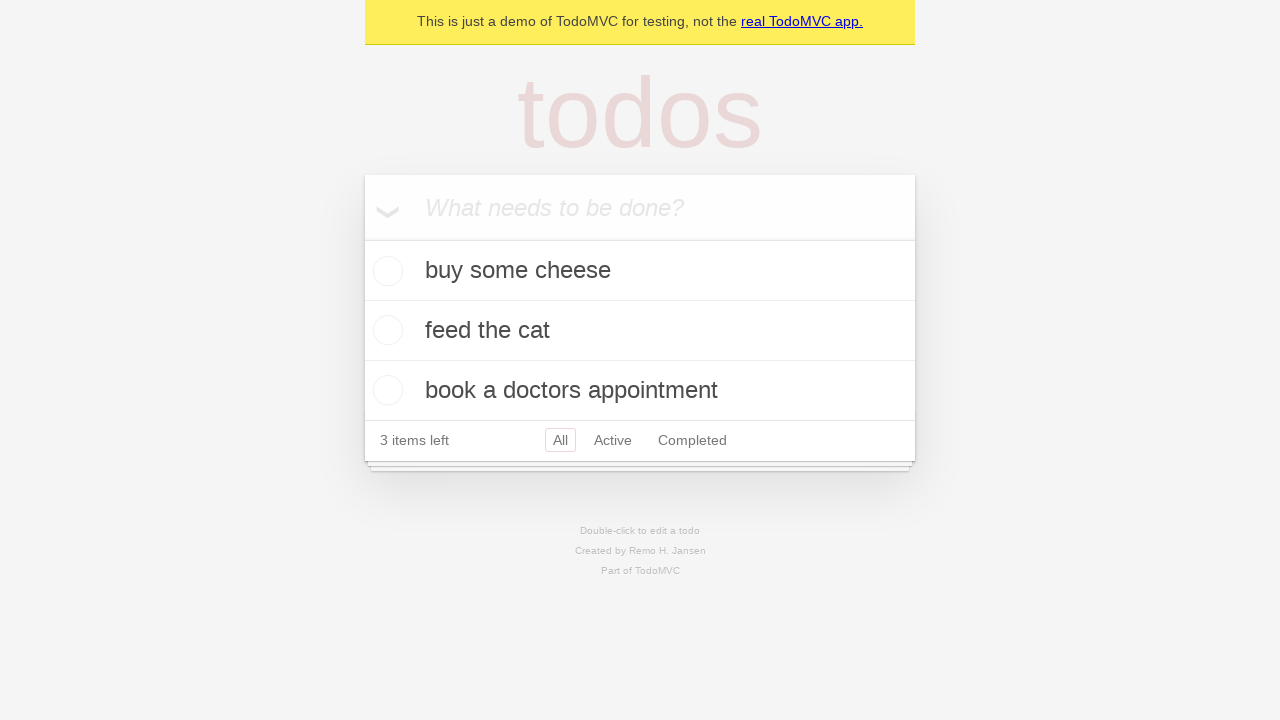

Double-clicked the second todo item to enter edit mode at (640, 331) on internal:testid=[data-testid="todo-item"s] >> nth=1
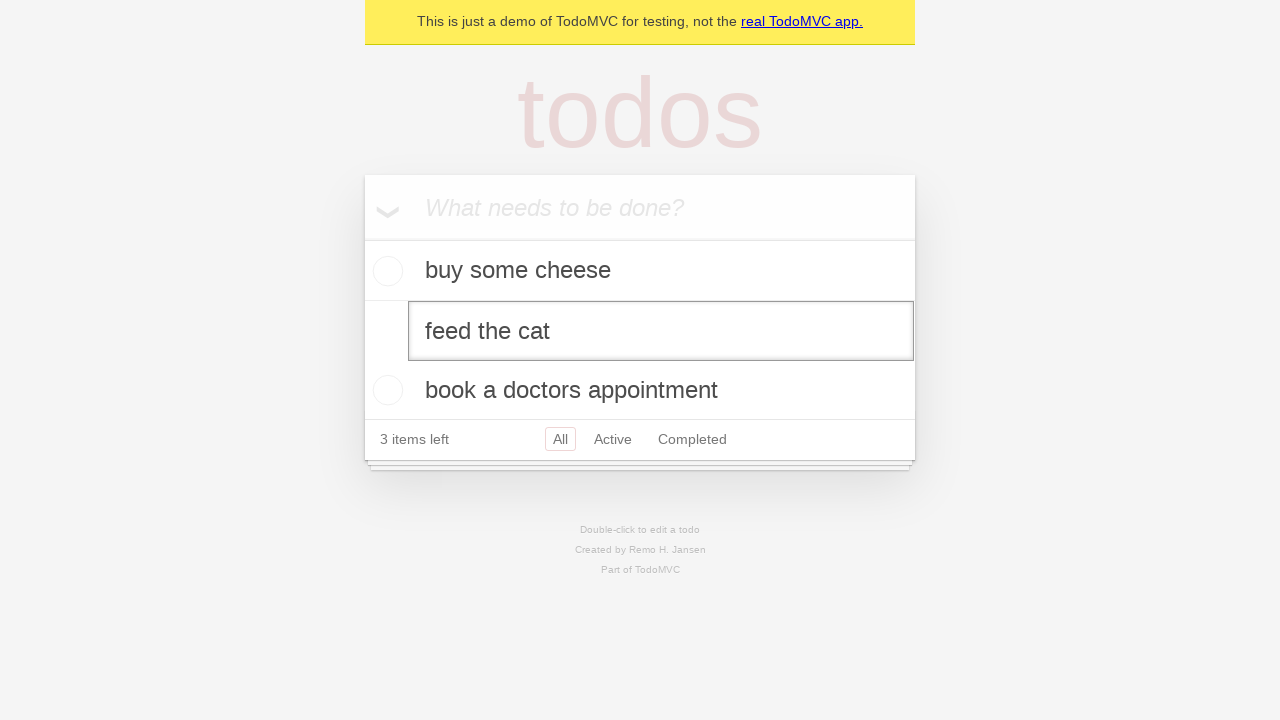

Cleared the text in the edit field on internal:testid=[data-testid="todo-item"s] >> nth=1 >> internal:role=textbox[nam
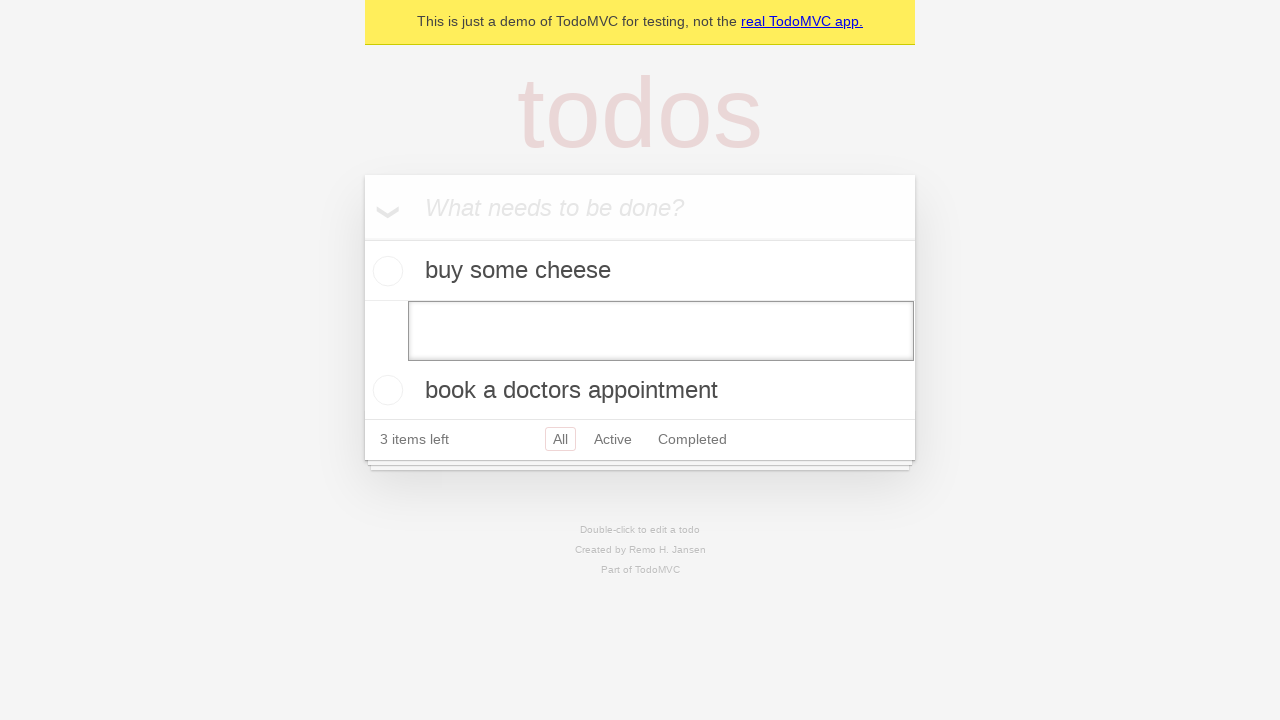

Pressed Enter to confirm edit with empty string, removing the todo item on internal:testid=[data-testid="todo-item"s] >> nth=1 >> internal:role=textbox[nam
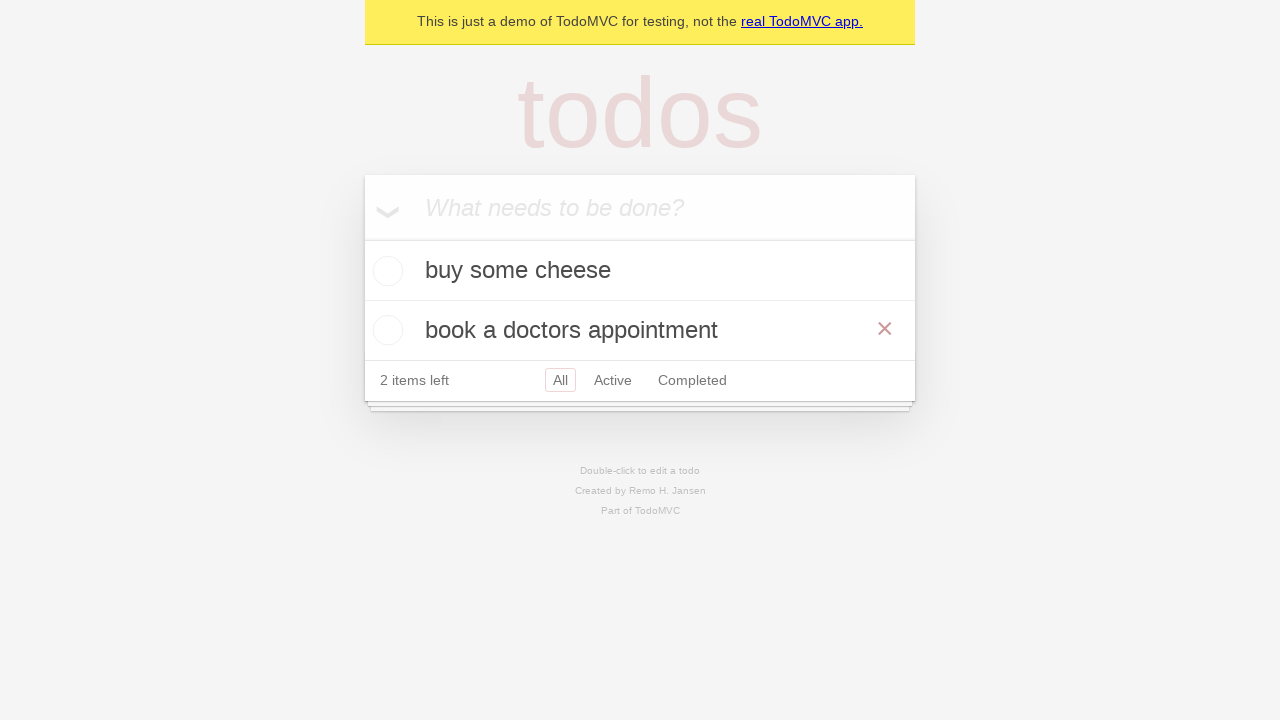

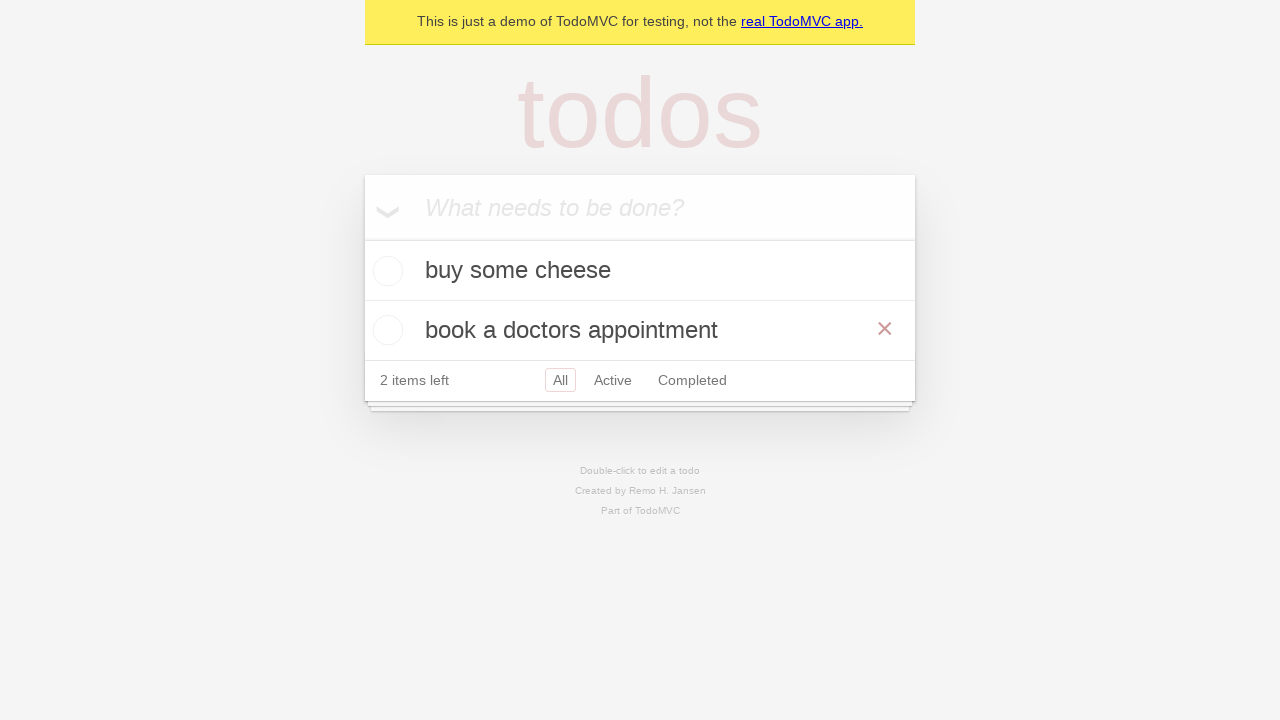